Tests jQuery UI drag and drop functionality by dragging an element and dropping it onto a target element within an iframe

Starting URL: https://jqueryui.com/droppable/

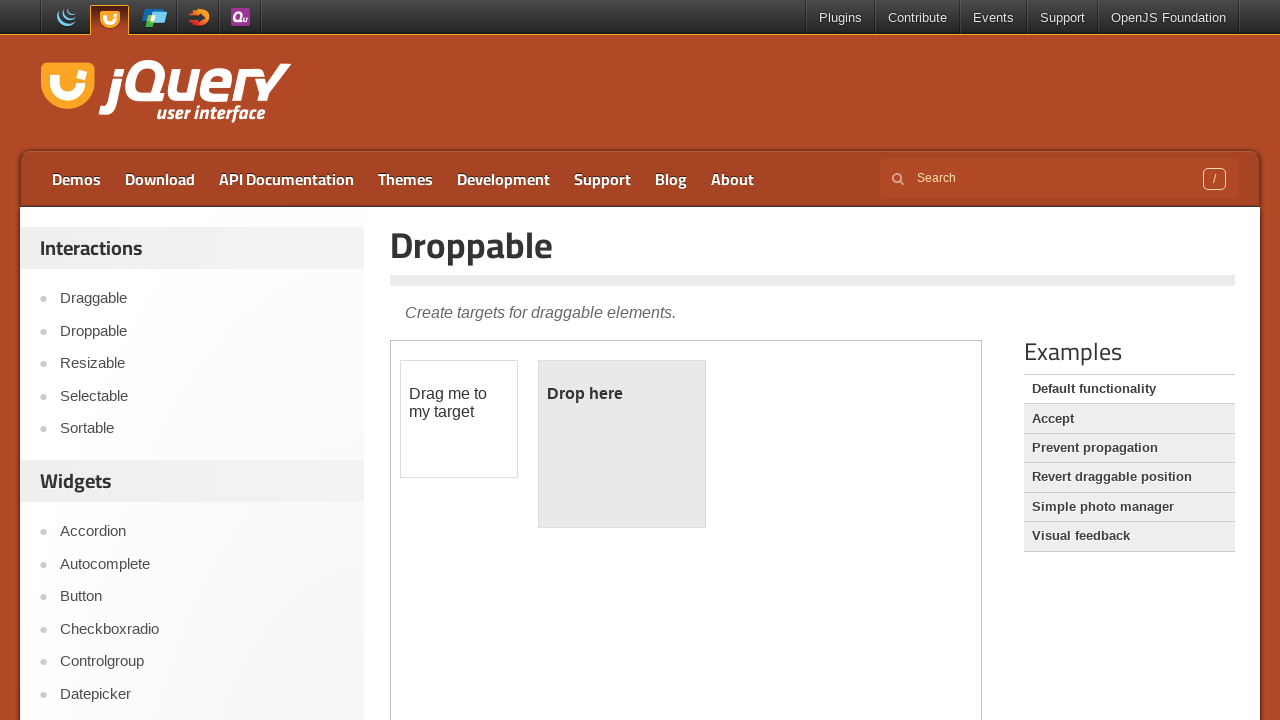

Located the iframe containing the drag and drop demo
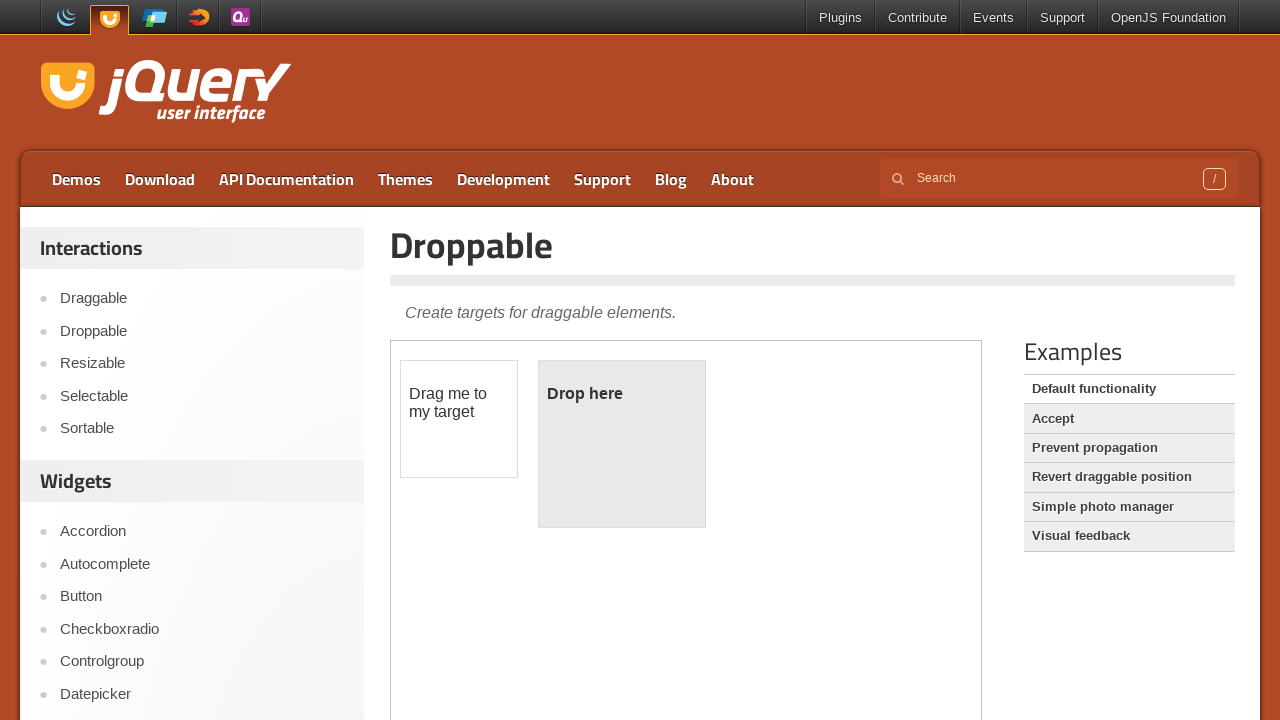

Located the draggable element
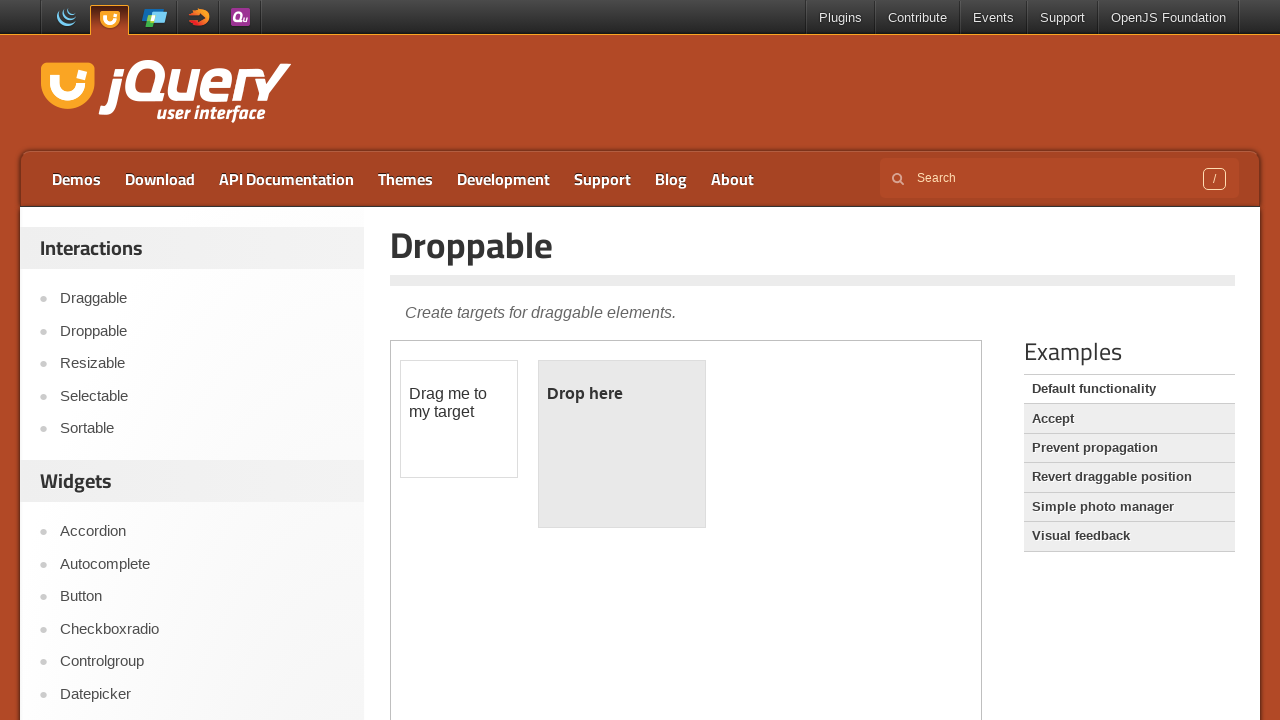

Located the droppable target element
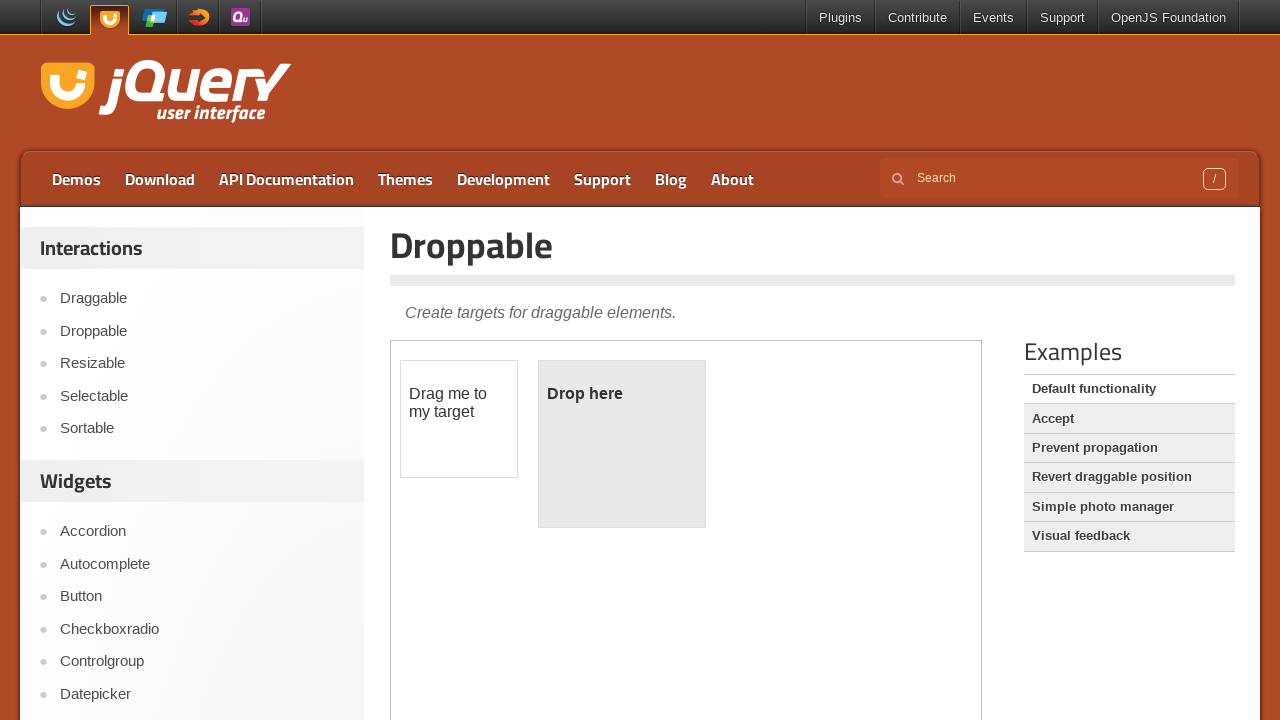

Dragged element onto droppable target and dropped it at (622, 444)
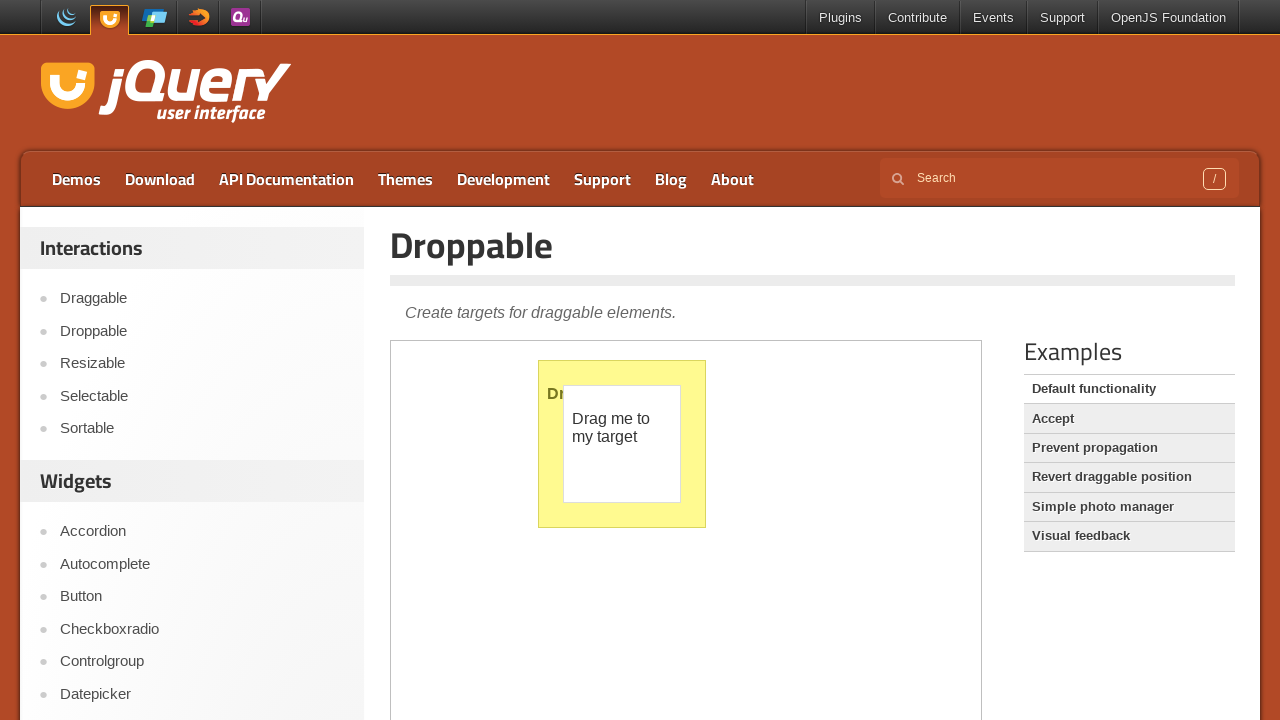

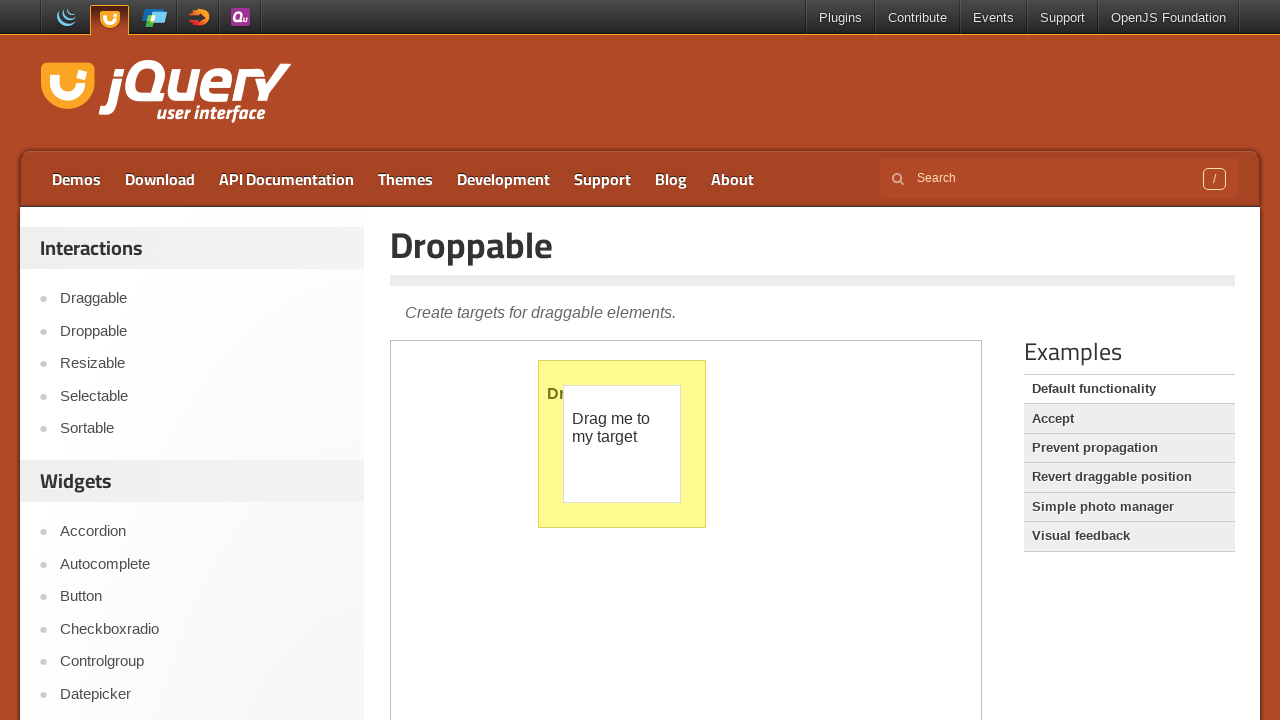